Solves a math problem by extracting a value from the page, calculating the result using a formula, filling the answer, and selecting robot-related checkboxes before submitting

Starting URL: http://suninjuly.github.io/math.html

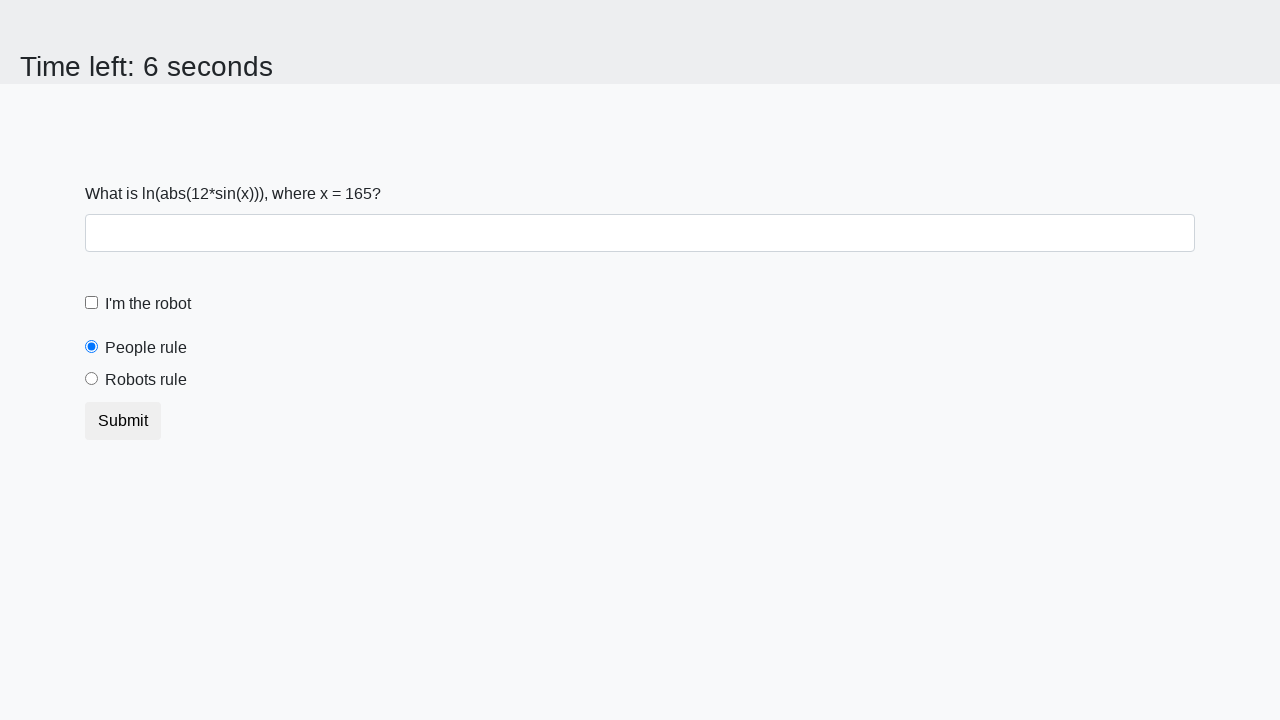

Located the input value element
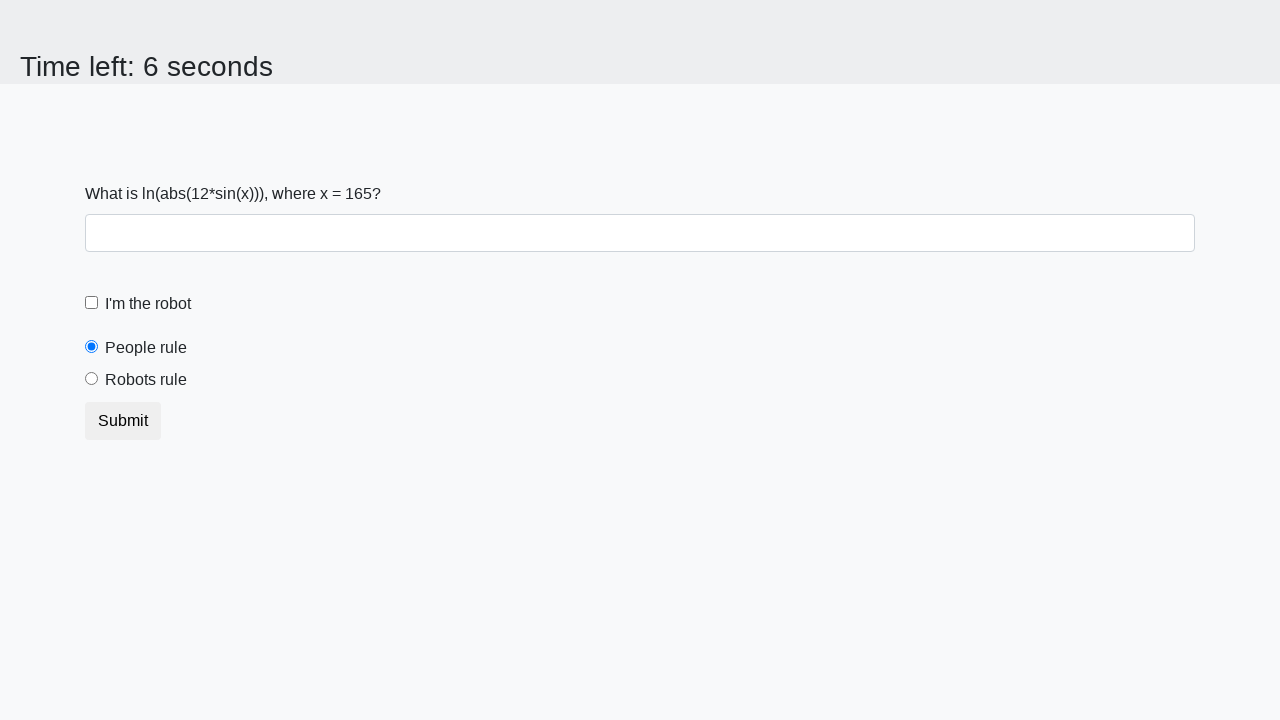

Extracted x value from page
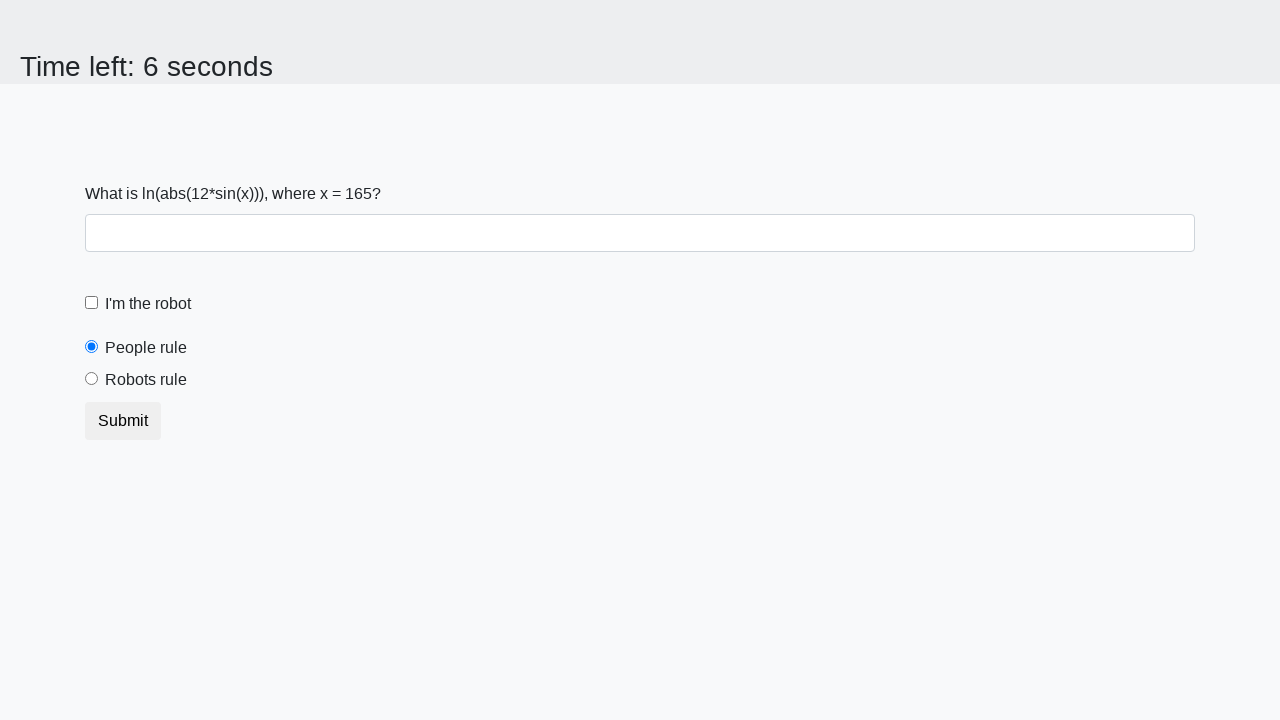

Calculated answer using formula: y = 2.482701499680567
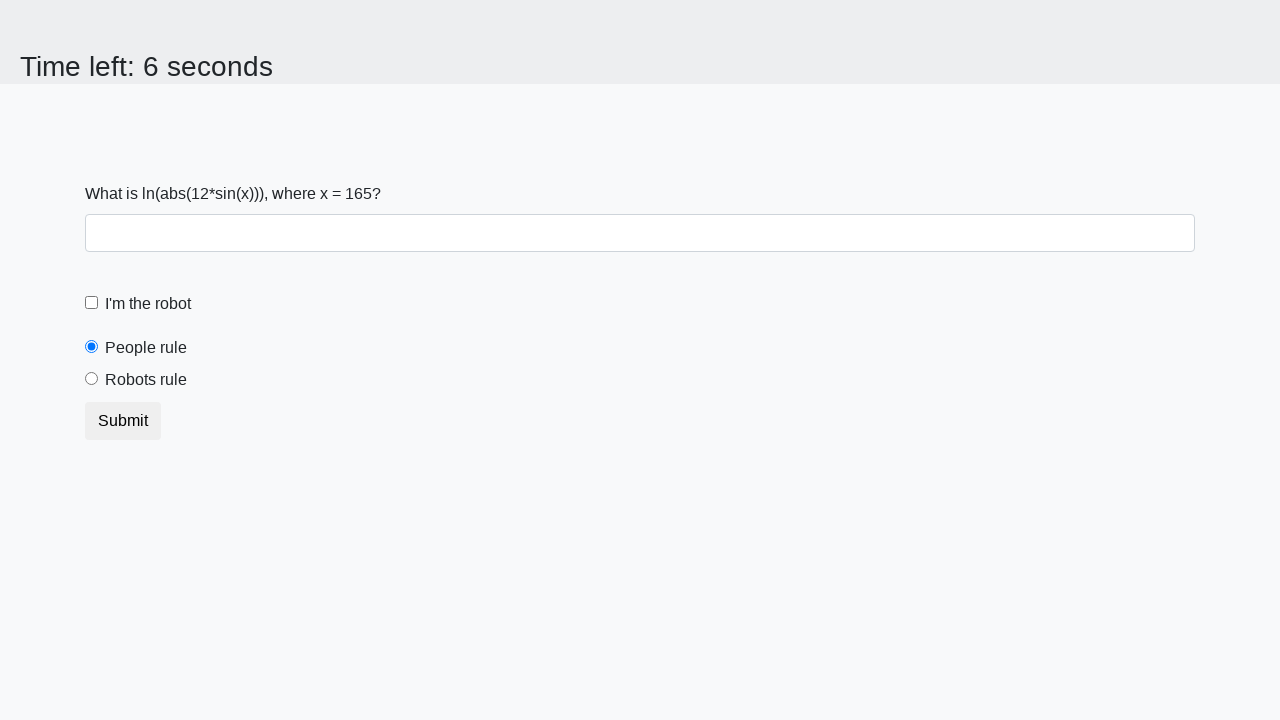

Filled answer field with calculated value on #answer
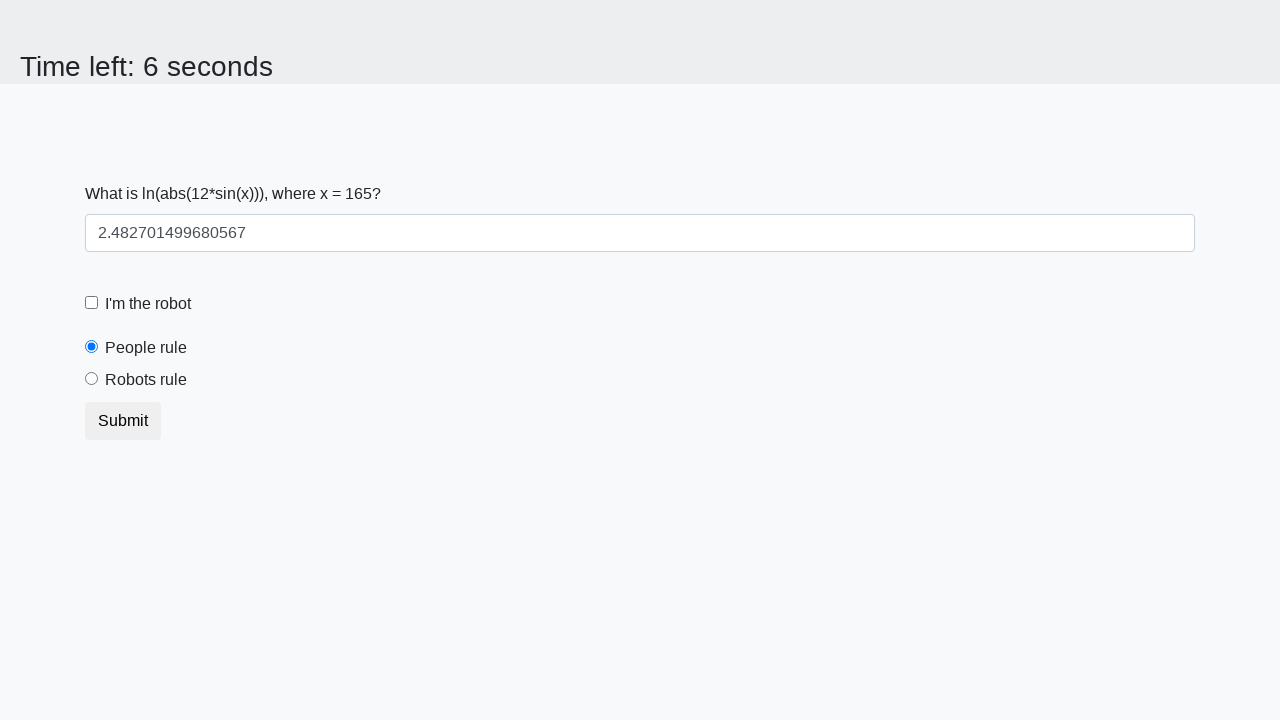

Checked 'I'm the robot' checkbox at (92, 303) on #robotCheckbox
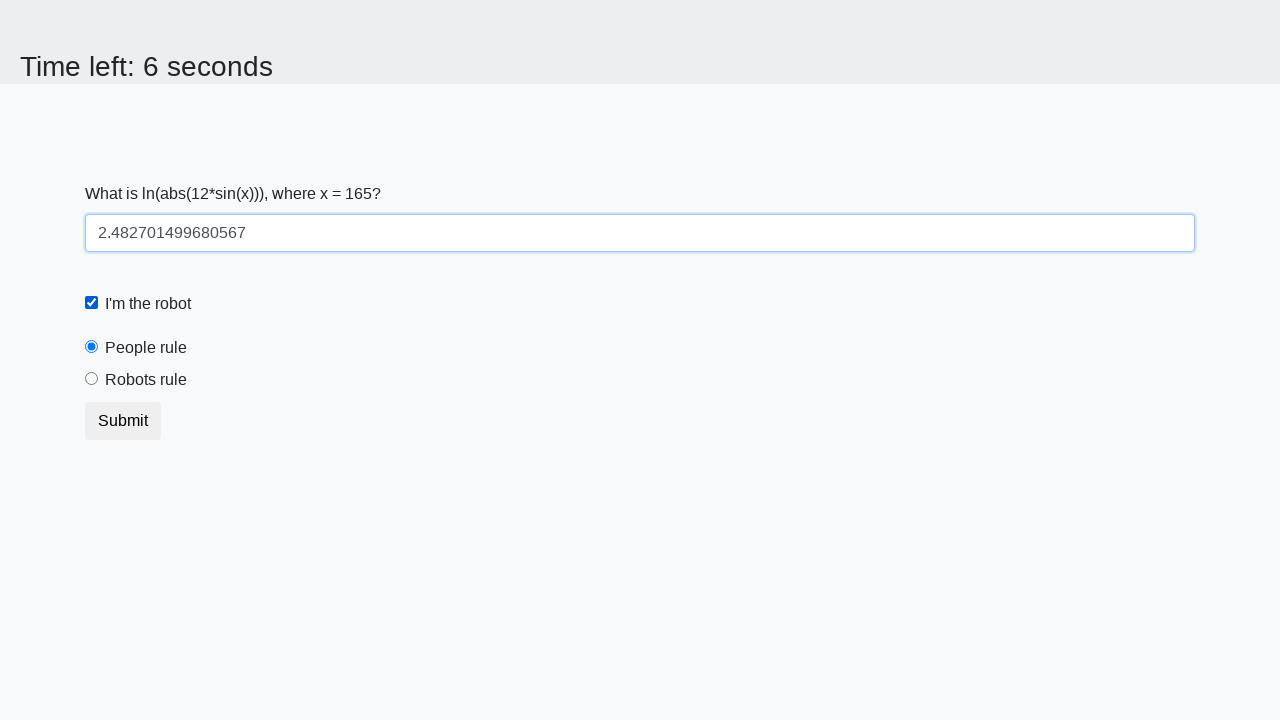

Checked 'Robots rule' option at (92, 379) on #robotsRule
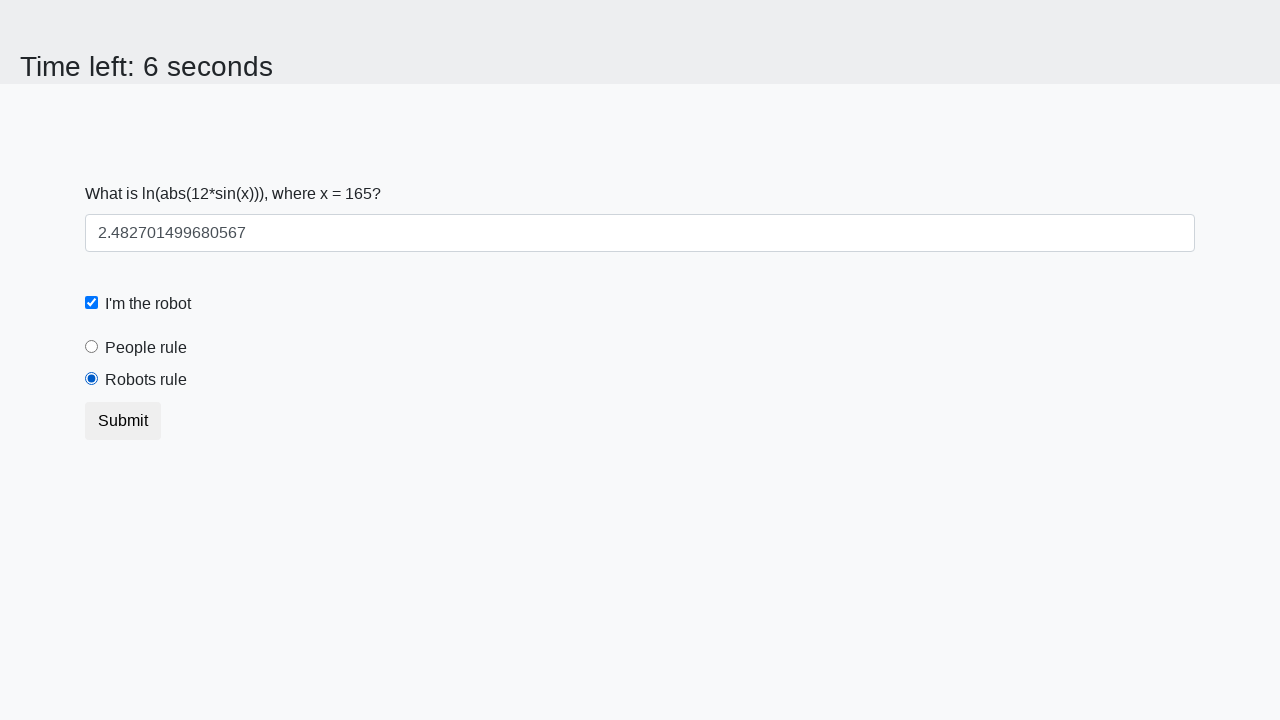

Clicked submit button at (123, 421) on .btn
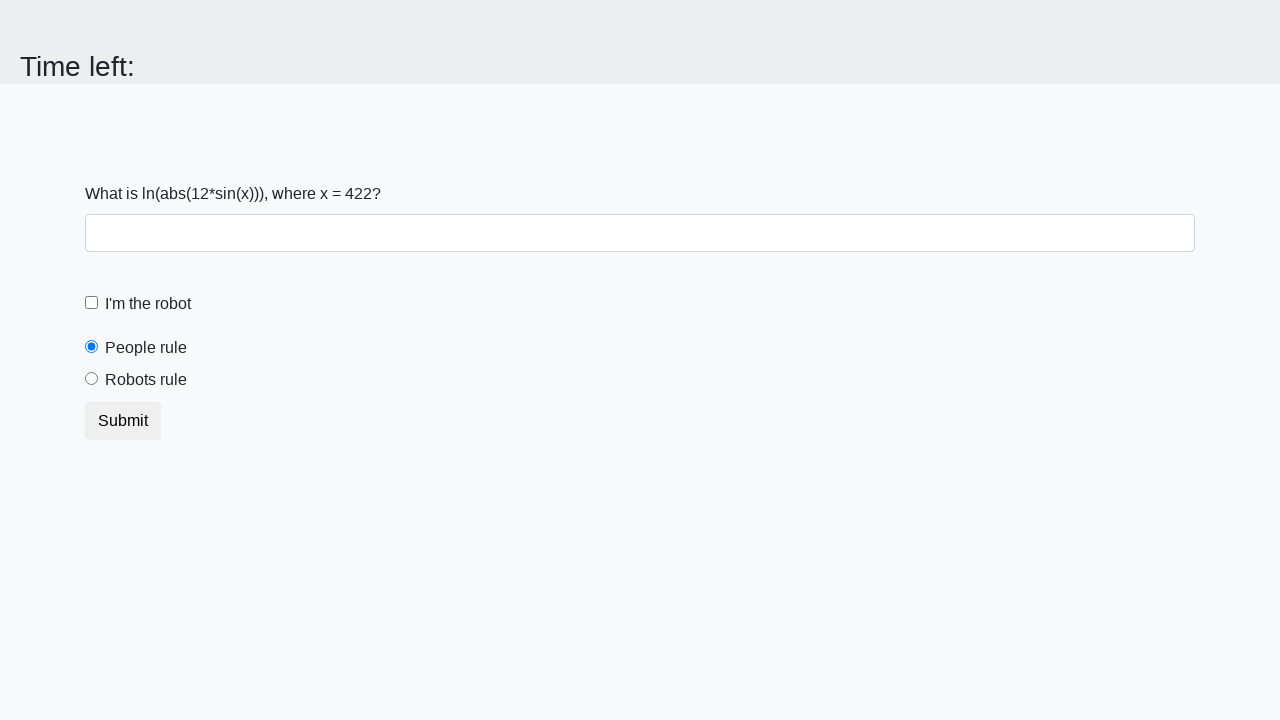

Waited for page to process submission
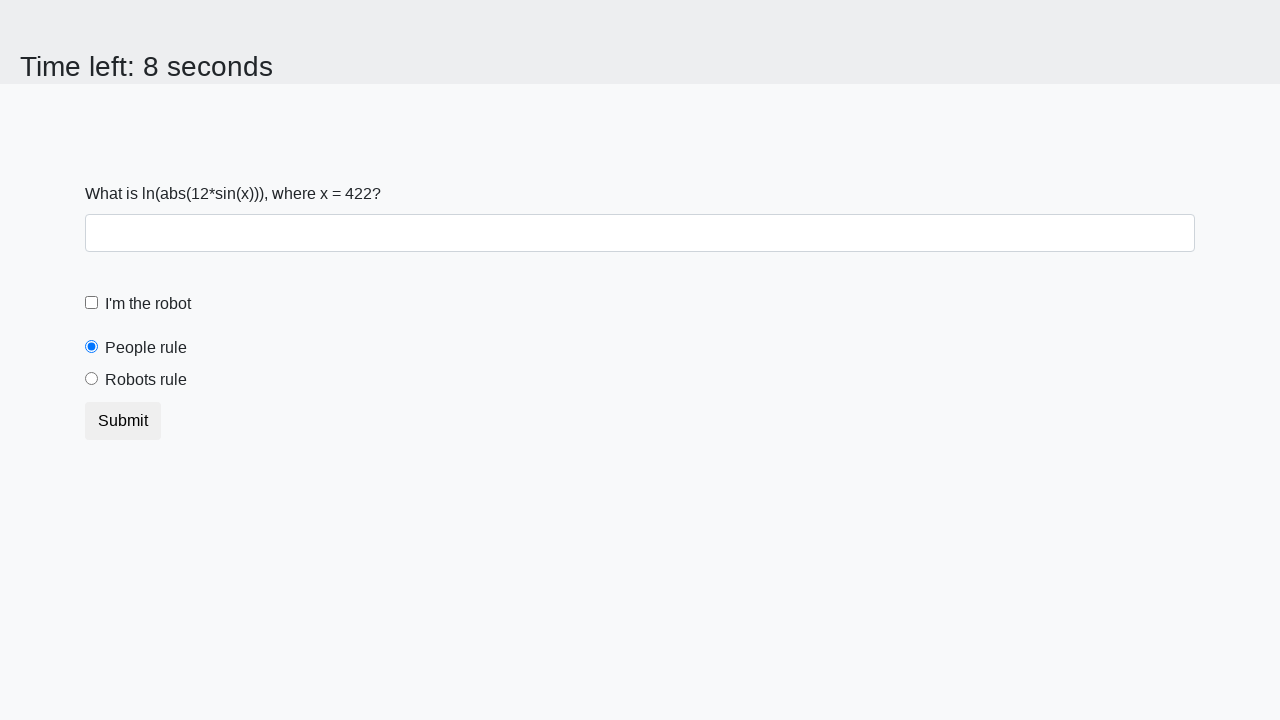

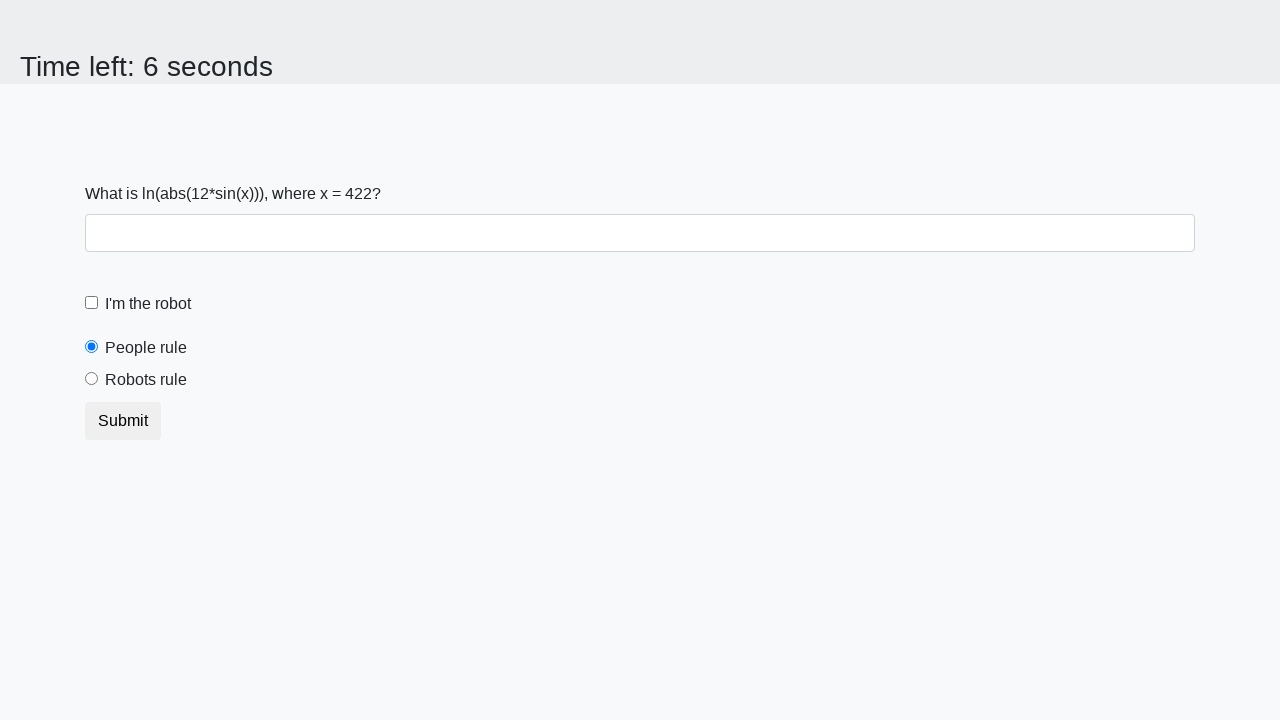